Tests dropdown selection functionality by selecting options using three different methods: by visible text, by index, and by value on a practice website.

Starting URL: https://letcode.in/dropdowns

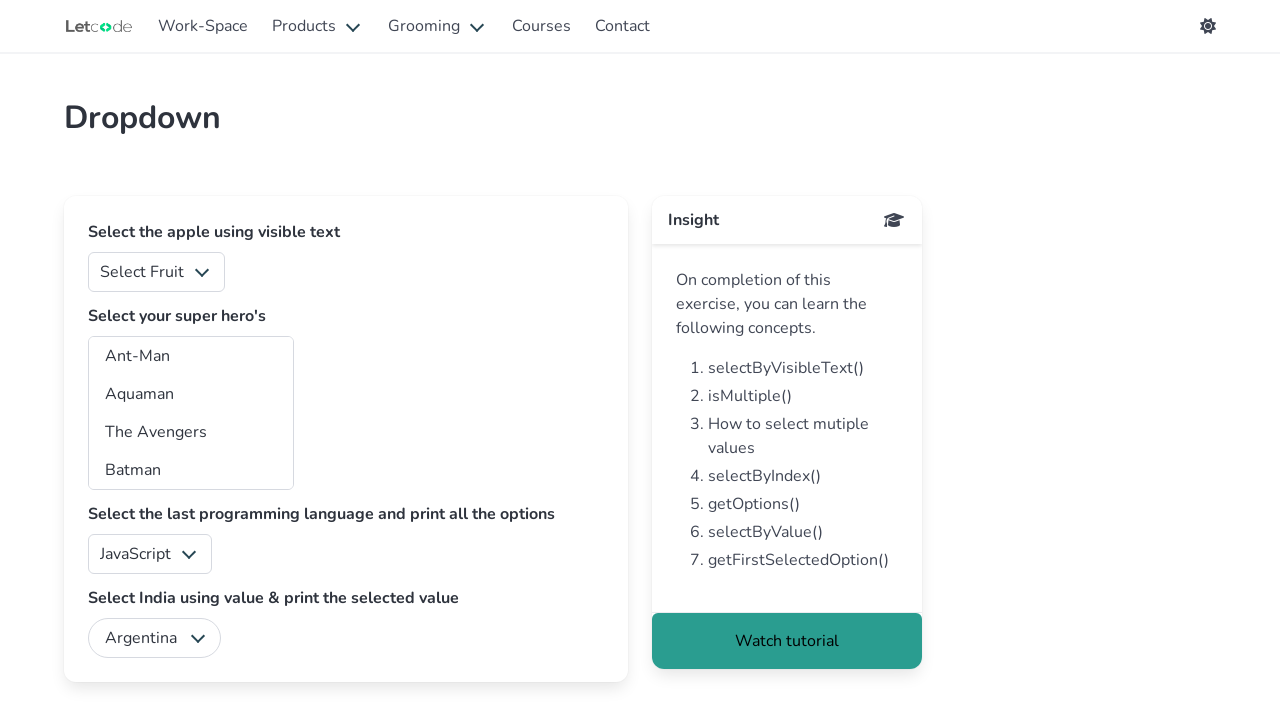

Selected 'Orange' from fruits dropdown by visible text on #fruits
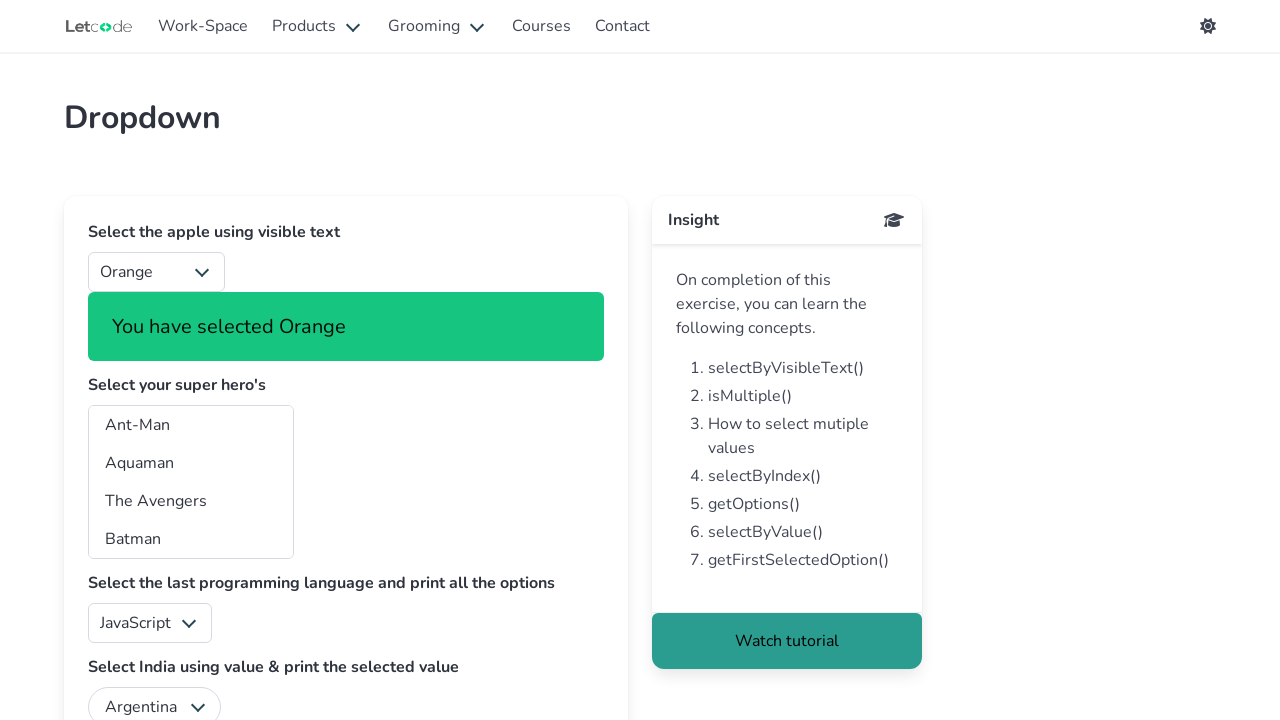

Selected option at index 3 from language dropdown on #lang
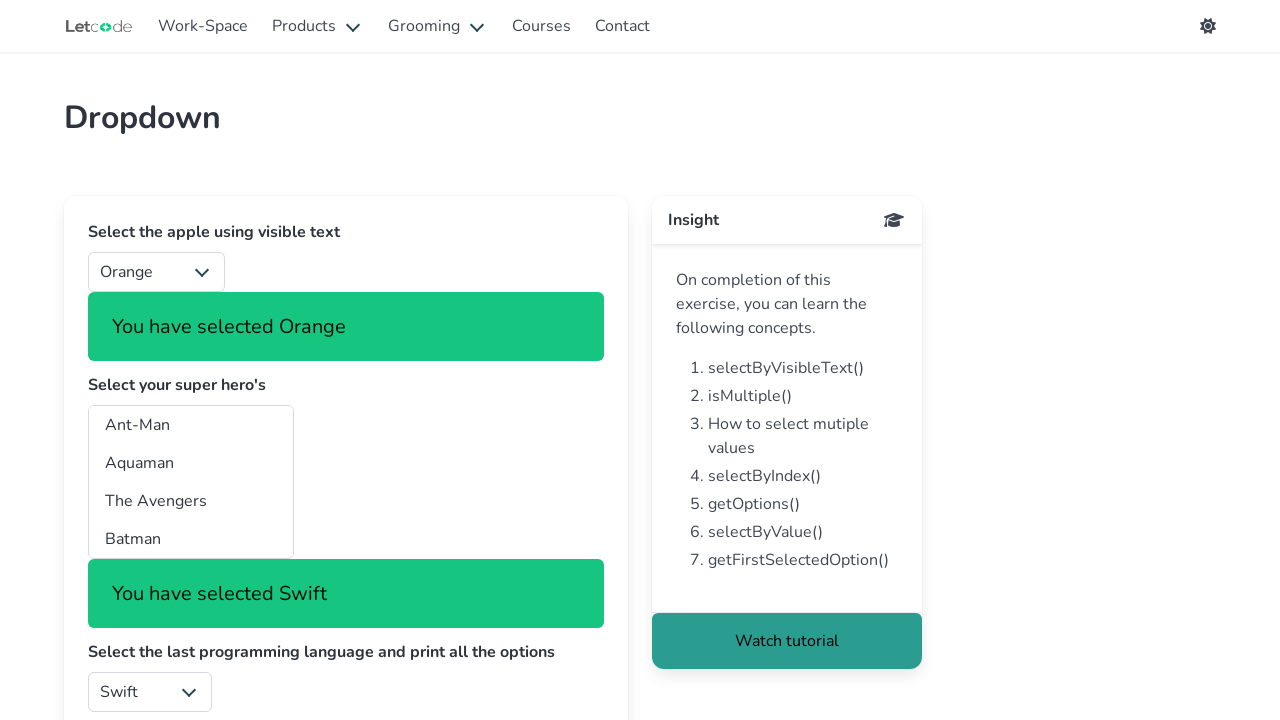

Selected option with value 'ca' from superheros dropdown on #superheros
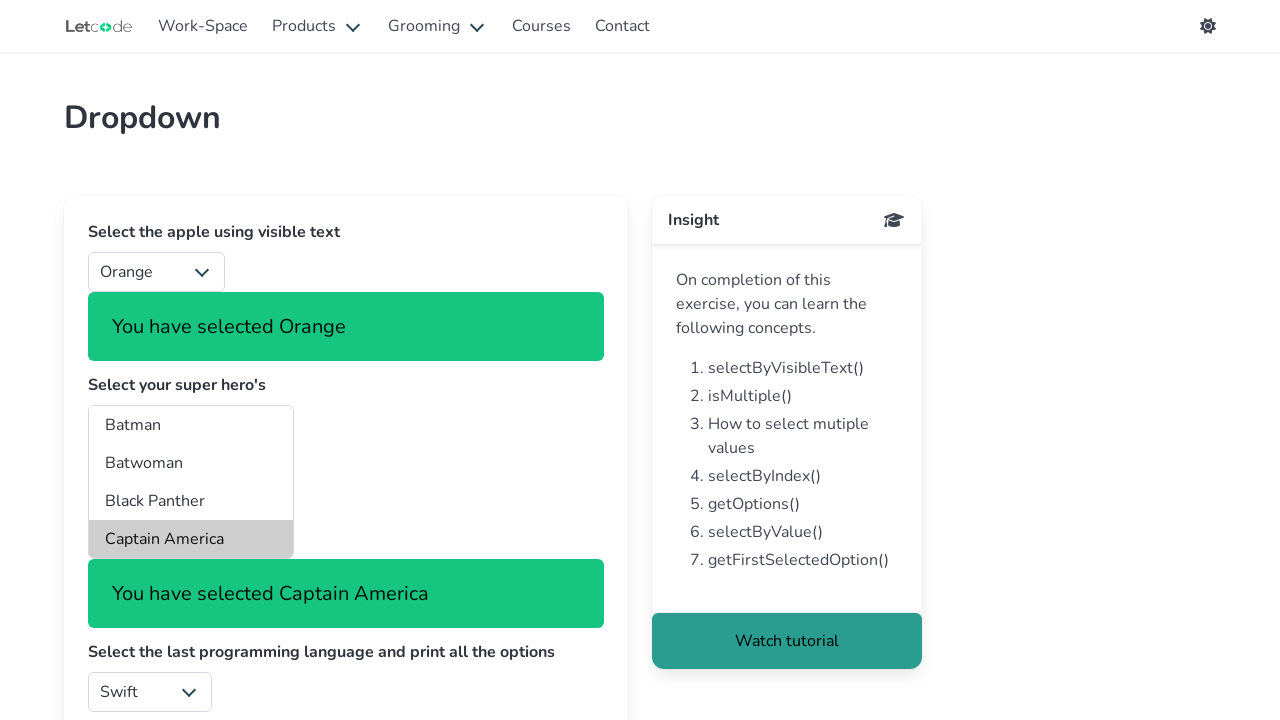

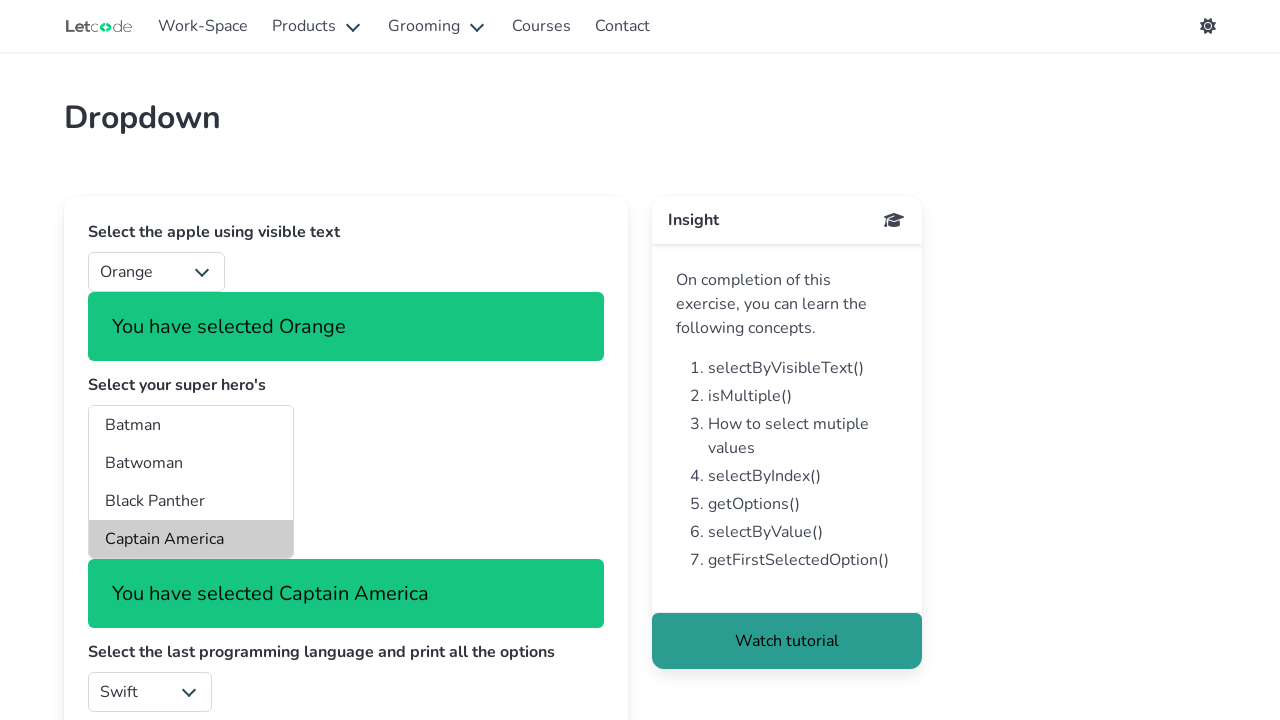